Tests dropdown selection functionality including currency dropdown and passenger count selector on a flight booking practice page

Starting URL: https://rahulshettyacademy.com/dropdownsPractise/

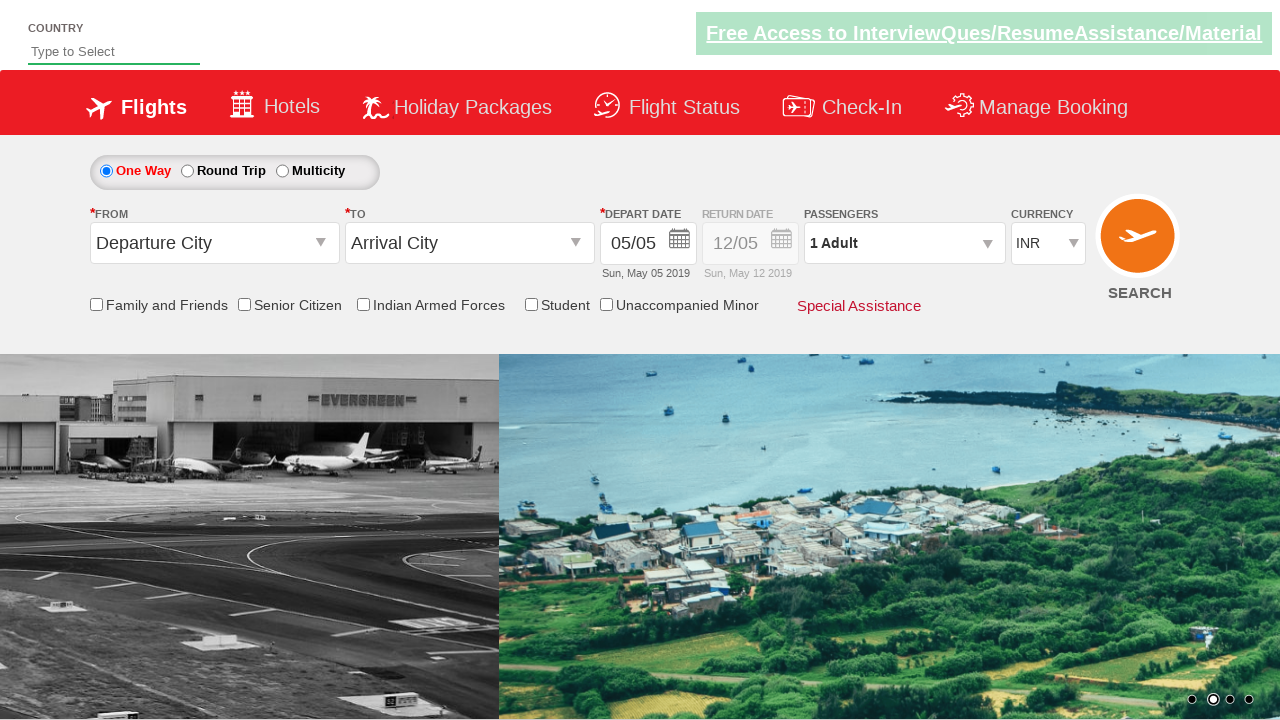

Clicked on currency dropdown at (1048, 244) on #ctl00_mainContent_DropDownListCurrency
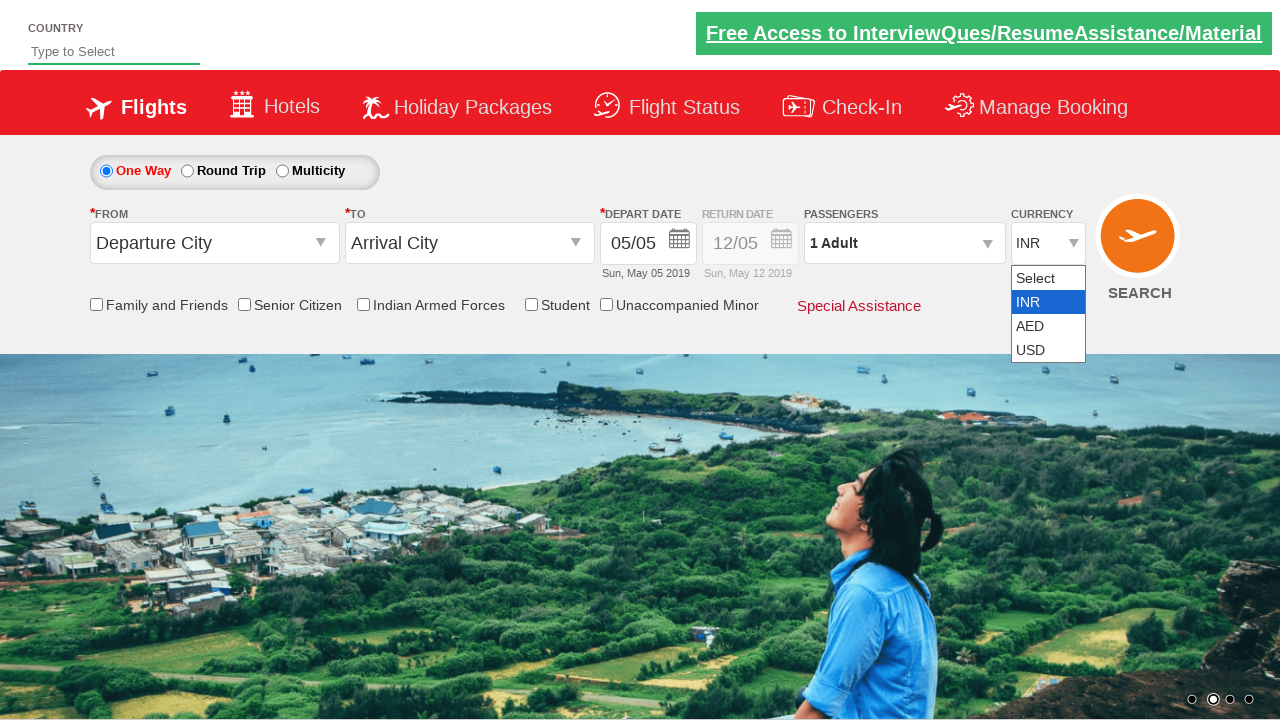

Selected currency by index (AED) on #ctl00_mainContent_DropDownListCurrency
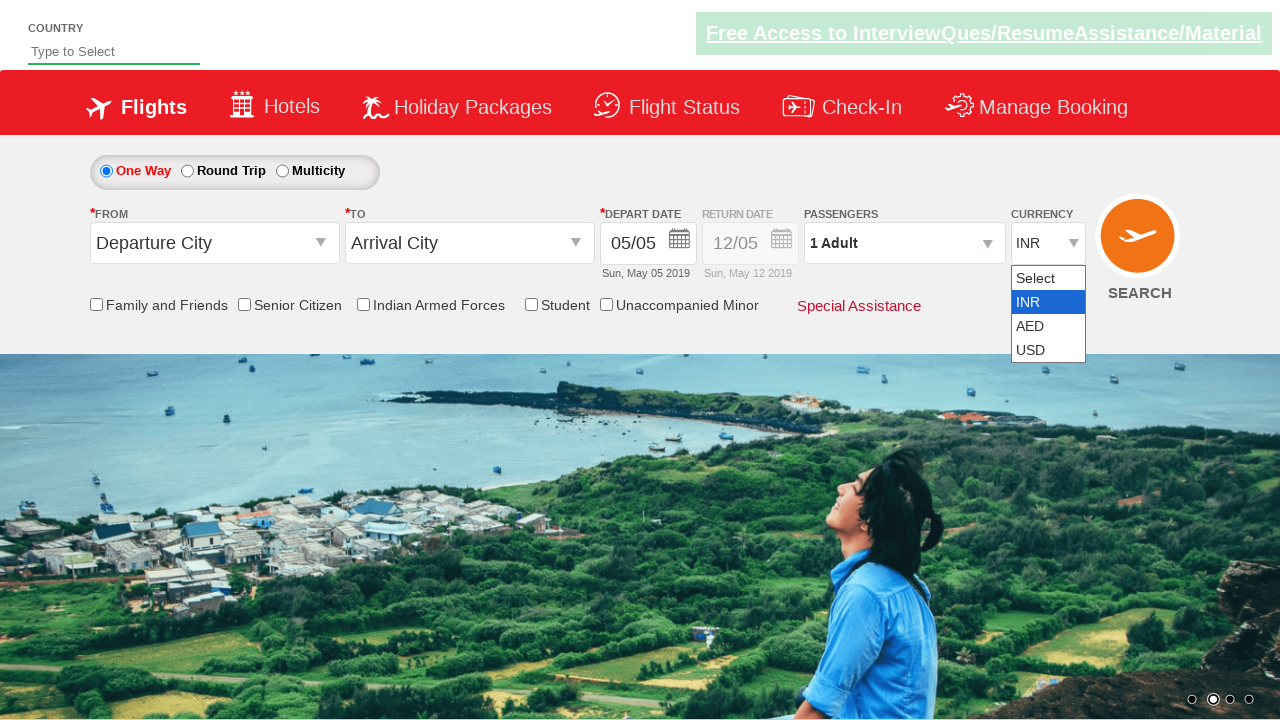

Selected currency by value (INR) on #ctl00_mainContent_DropDownListCurrency
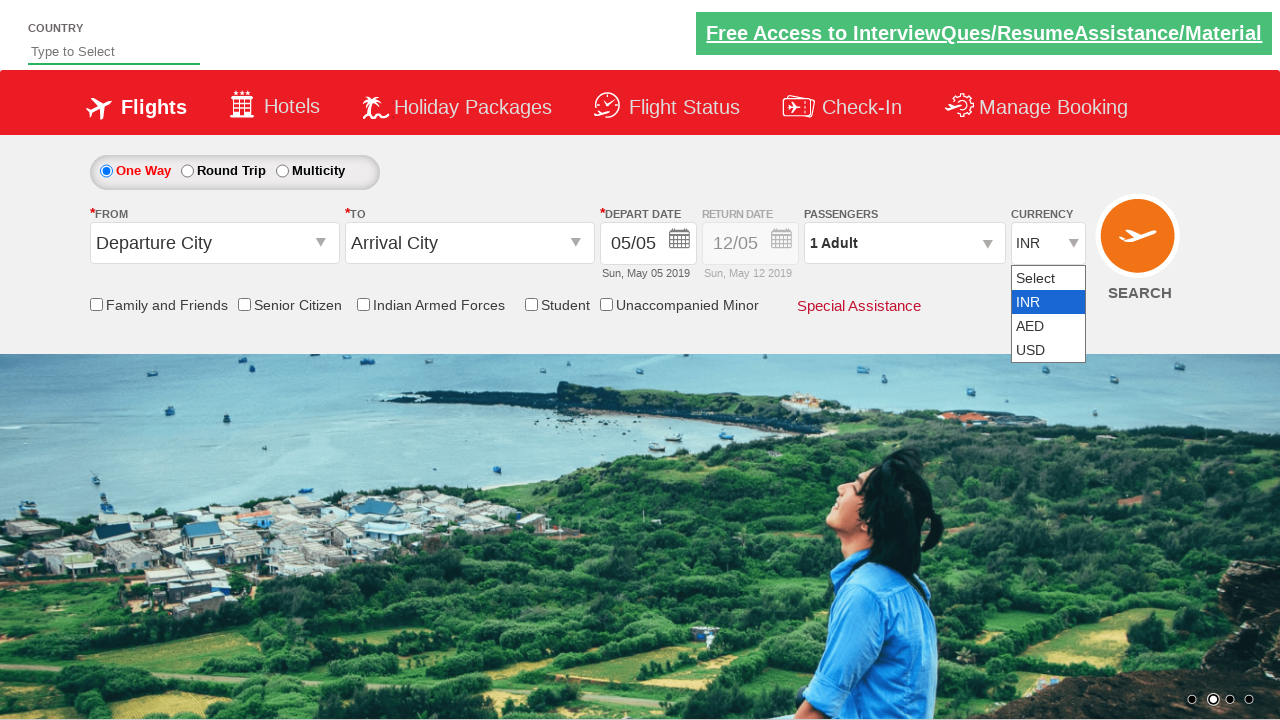

Selected currency by visible text (USD) on #ctl00_mainContent_DropDownListCurrency
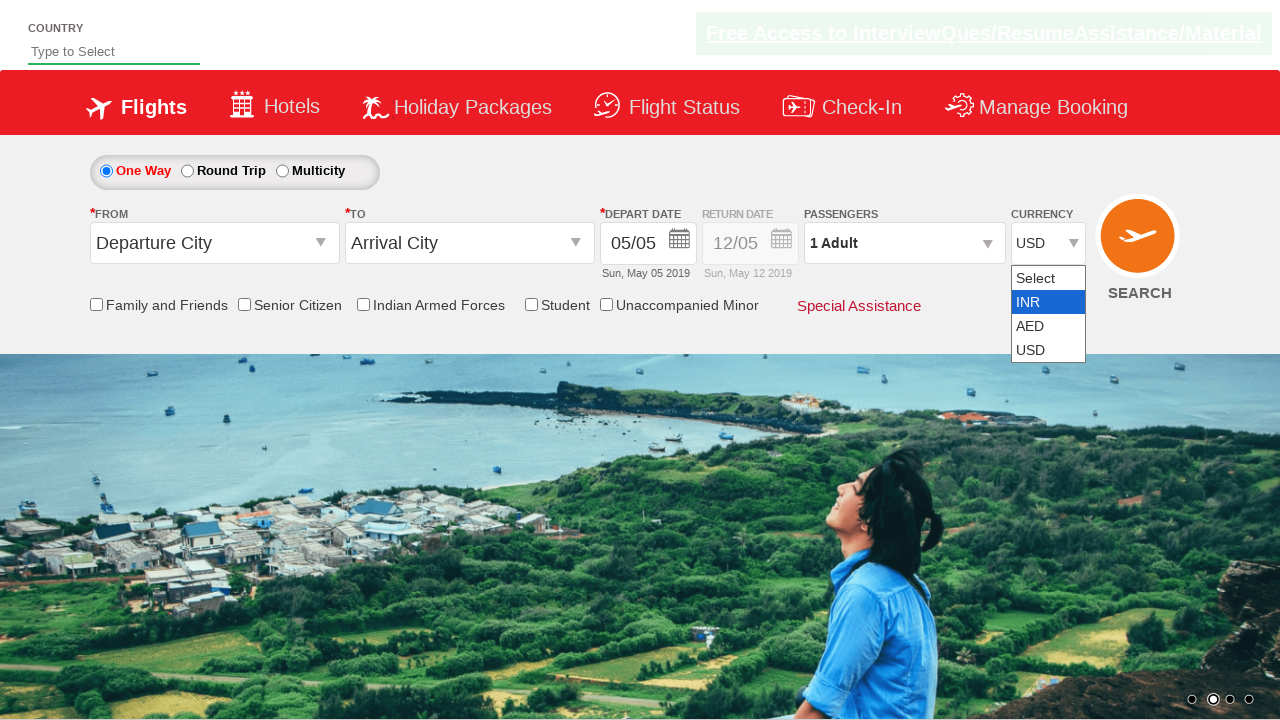

Clicked on passengers dropdown at (904, 243) on #divpaxinfo
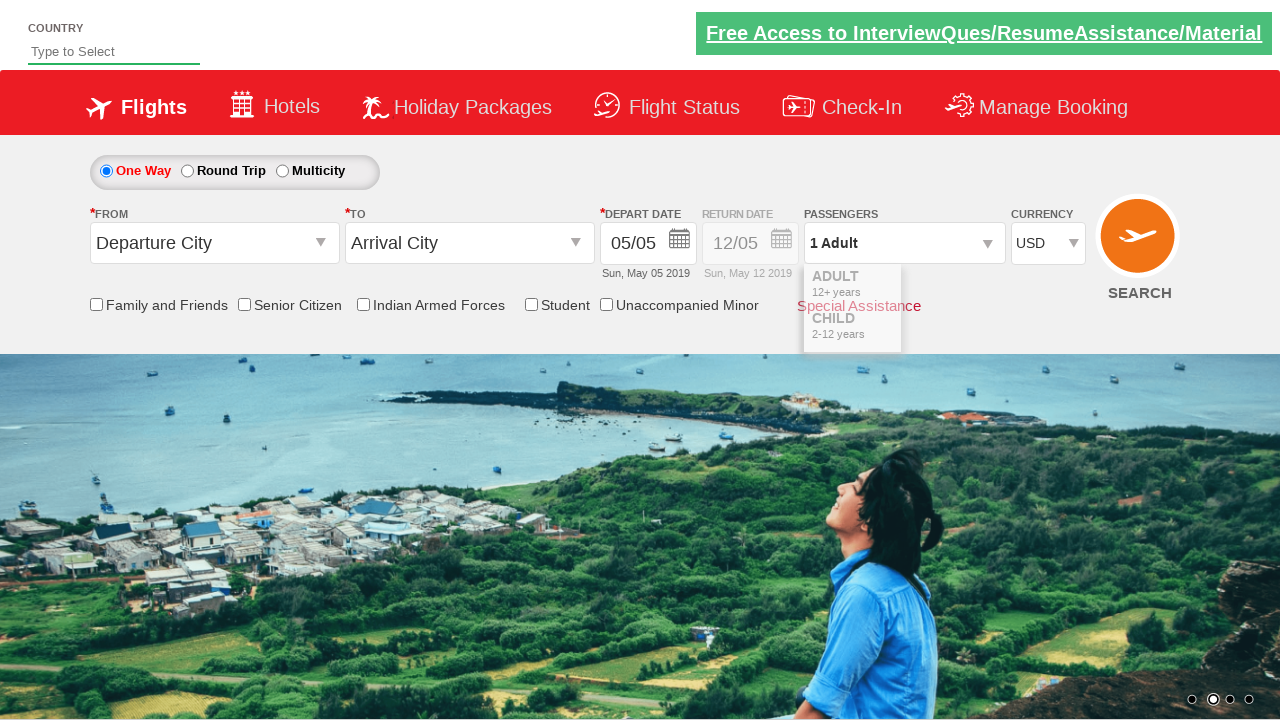

Waited 2000ms for passenger dropdown to open
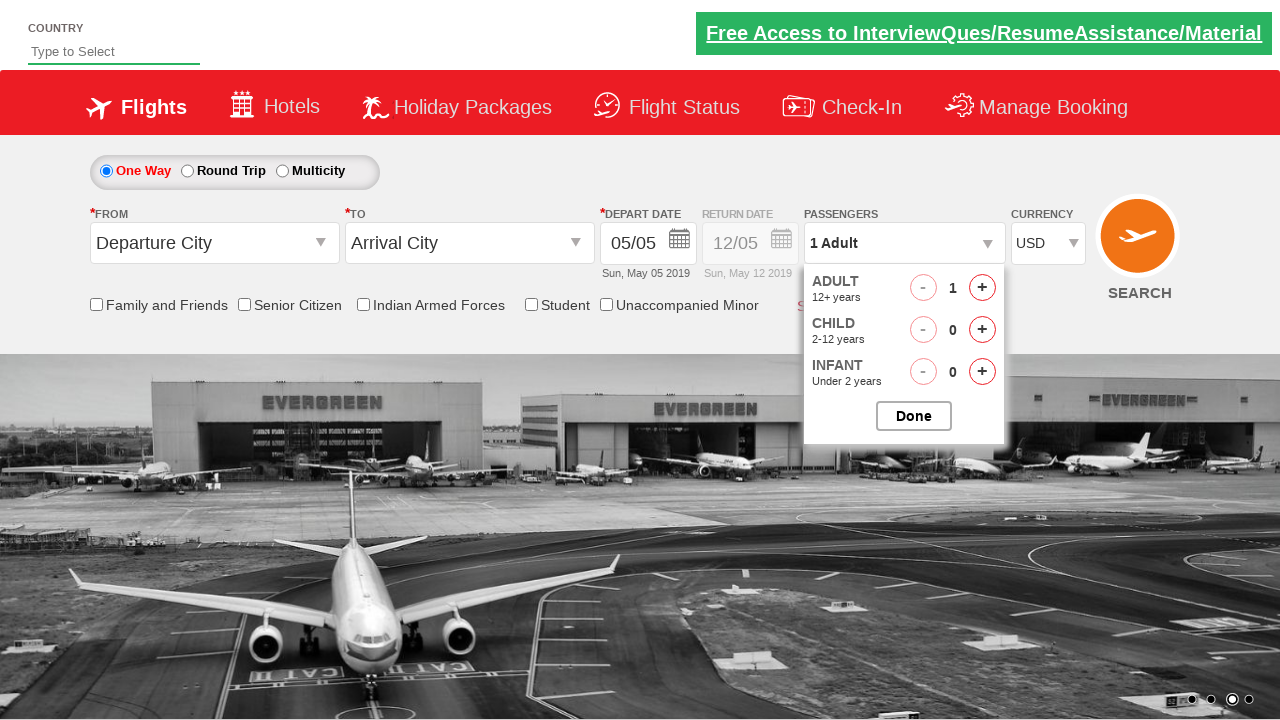

Clicked adult increment button (iteration 1/4) at (982, 288) on #hrefIncAdt
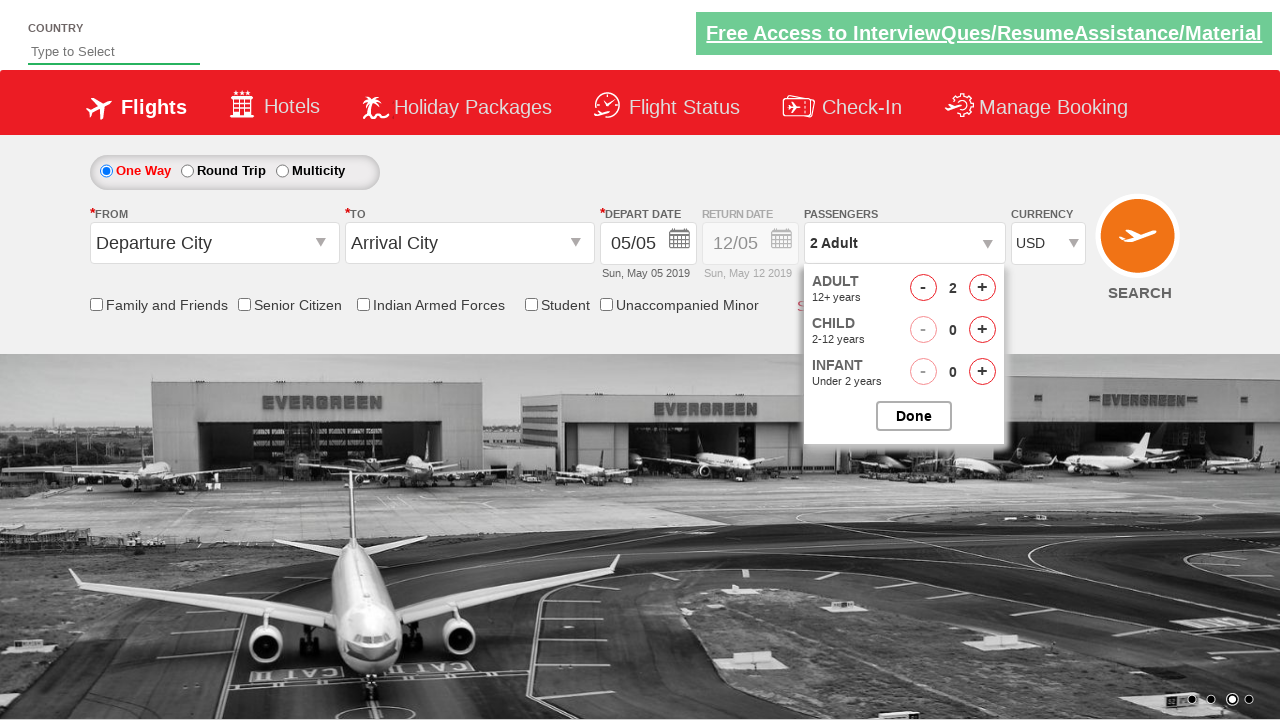

Clicked adult increment button (iteration 2/4) at (982, 288) on #hrefIncAdt
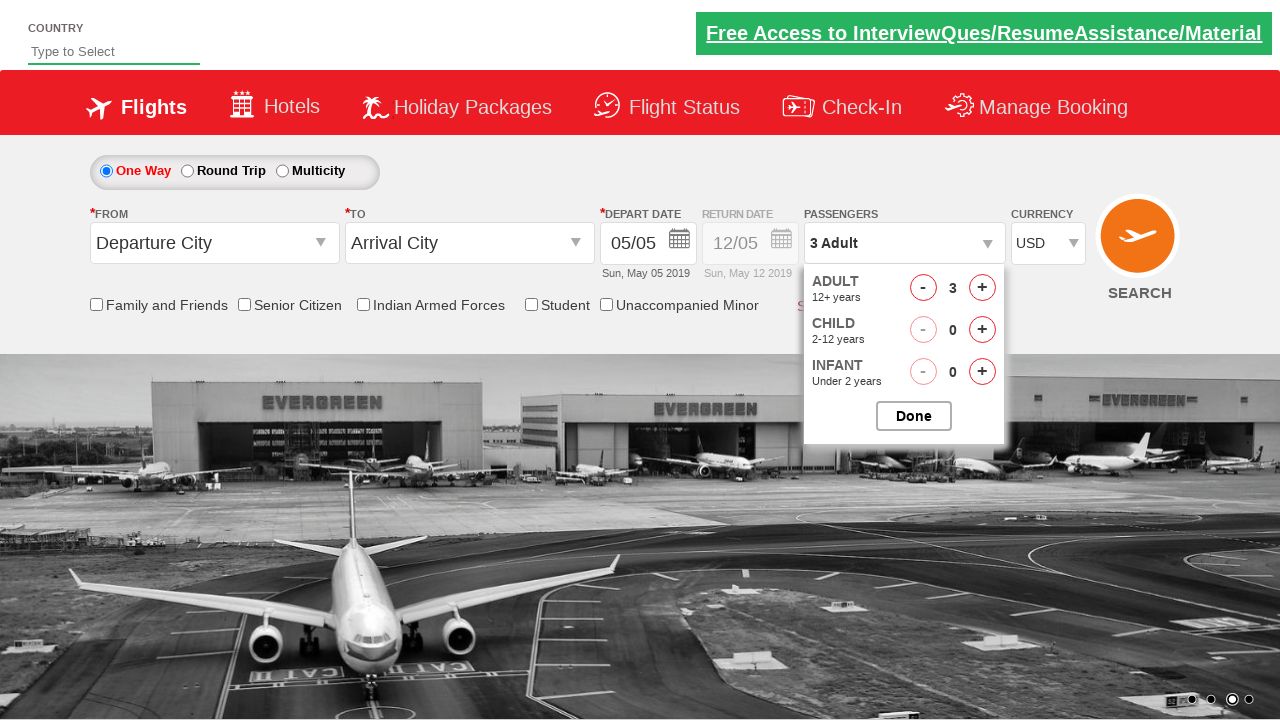

Clicked adult increment button (iteration 3/4) at (982, 288) on #hrefIncAdt
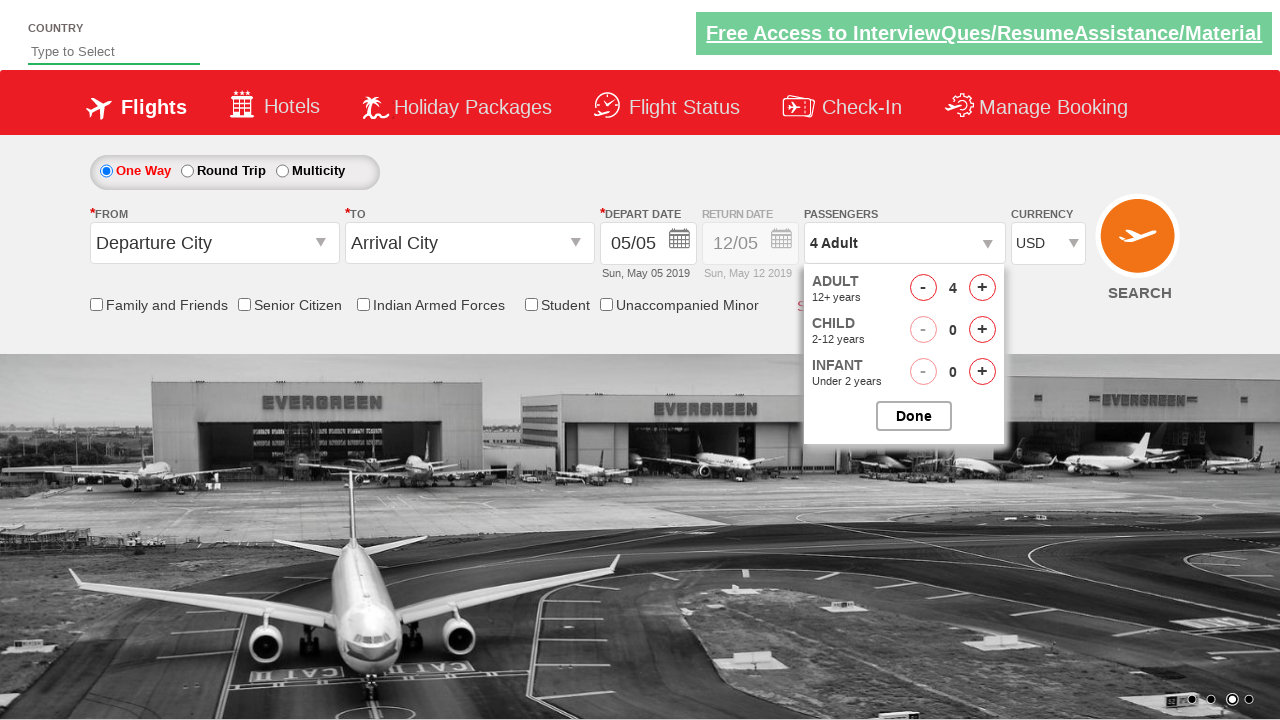

Clicked adult increment button (iteration 4/4) at (982, 288) on #hrefIncAdt
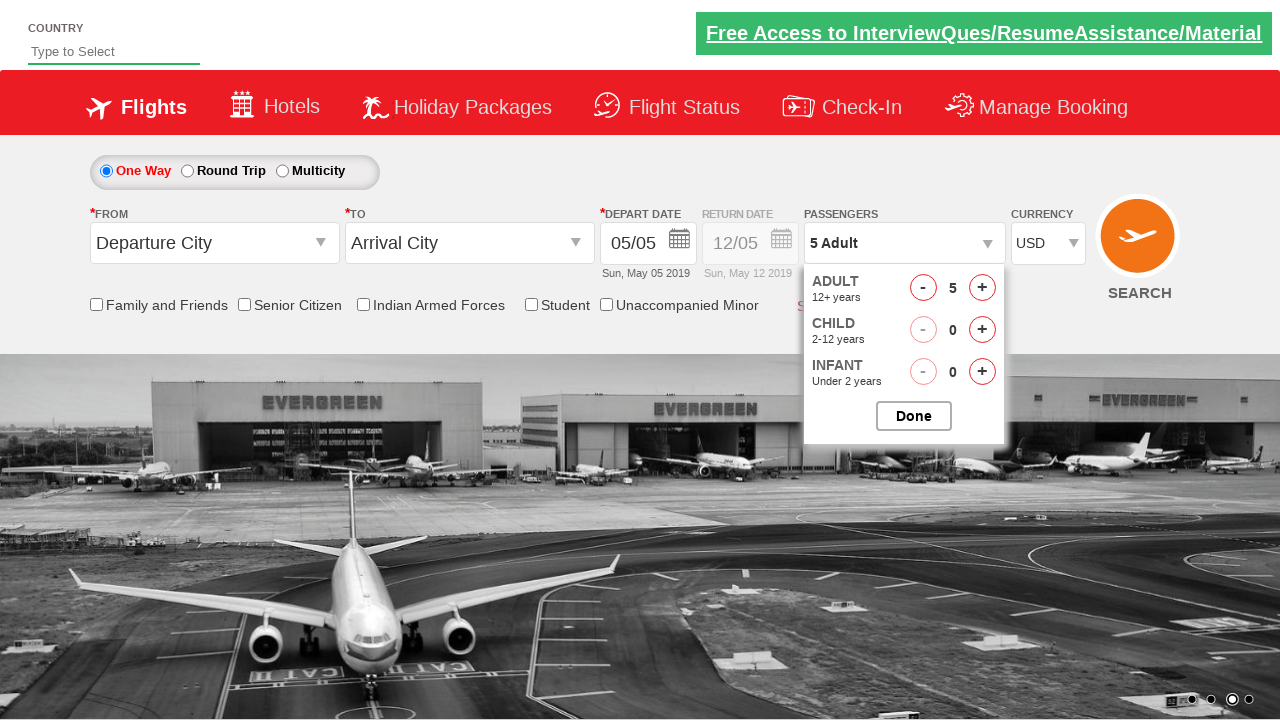

Closed passenger selection dropdown at (914, 416) on #btnclosepaxoption
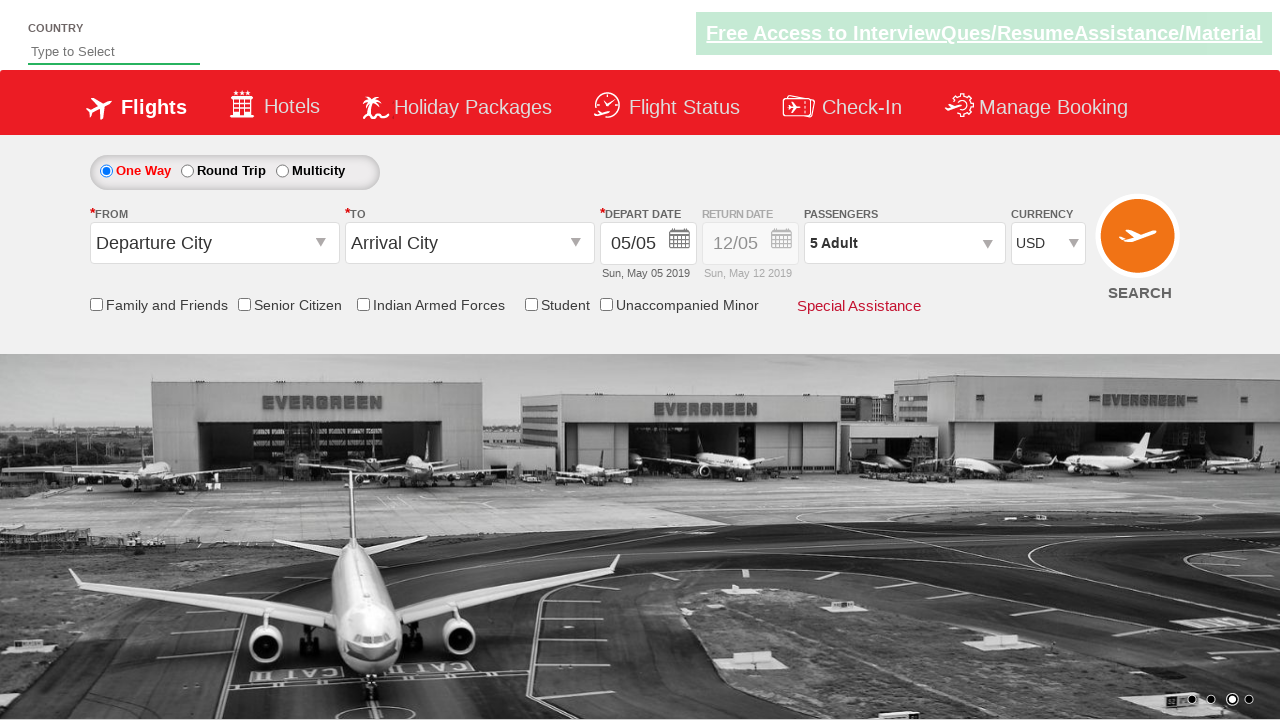

Verified that passenger text shows '5 Adult'
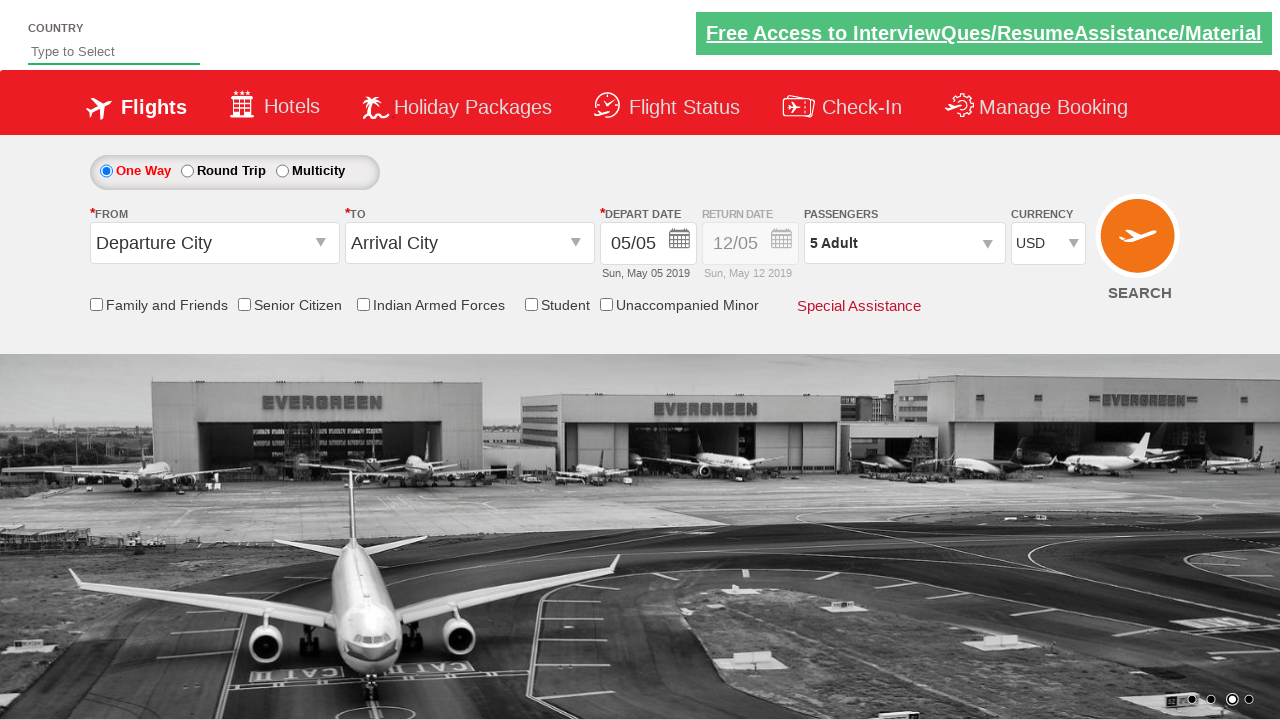

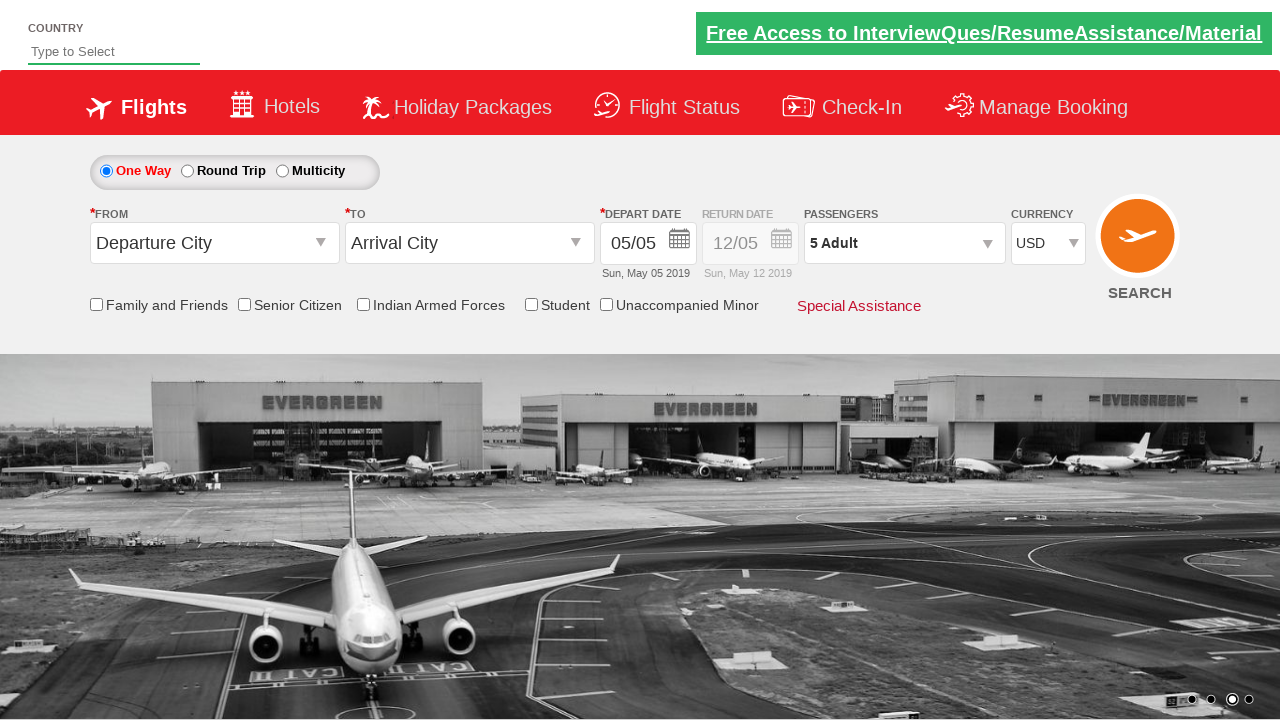